Navigates to OrangeHRM demo site and then to a WordPress login page, verifying both pages load by checking their titles

Starting URL: https://opensource-demo.orangehrmlive.com/

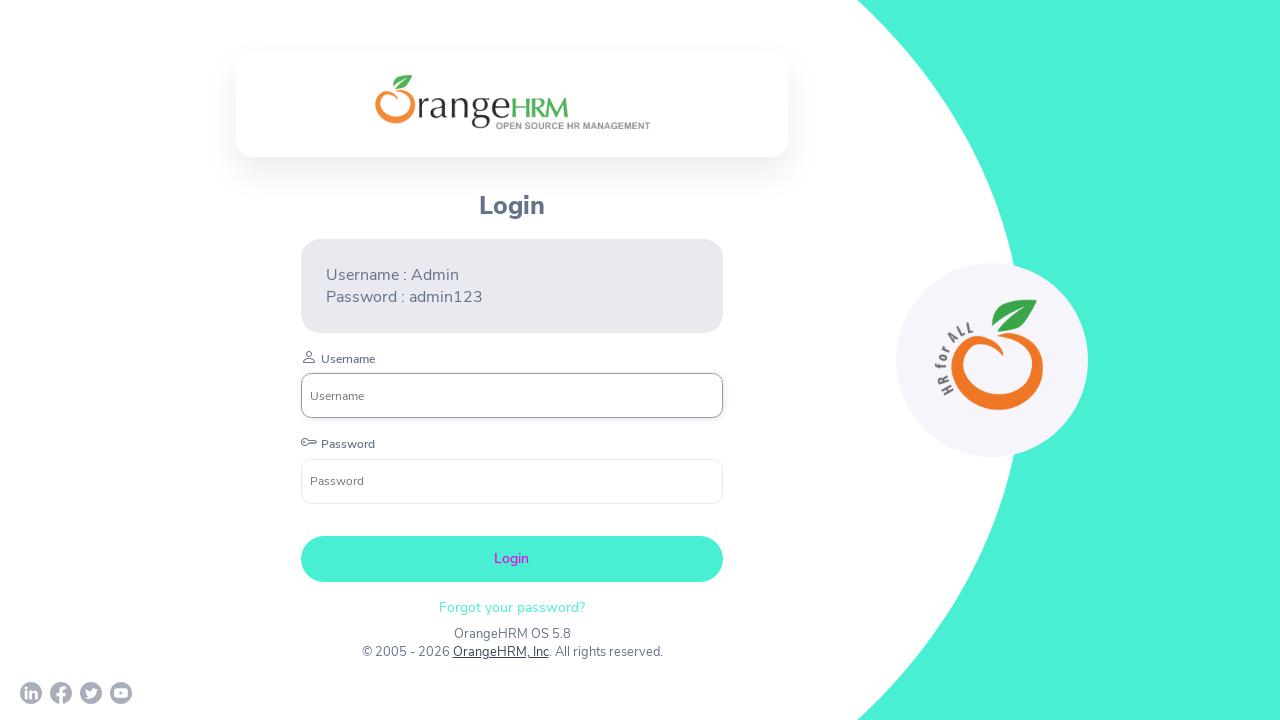

Retrieved and printed title of OrangeHRM login page
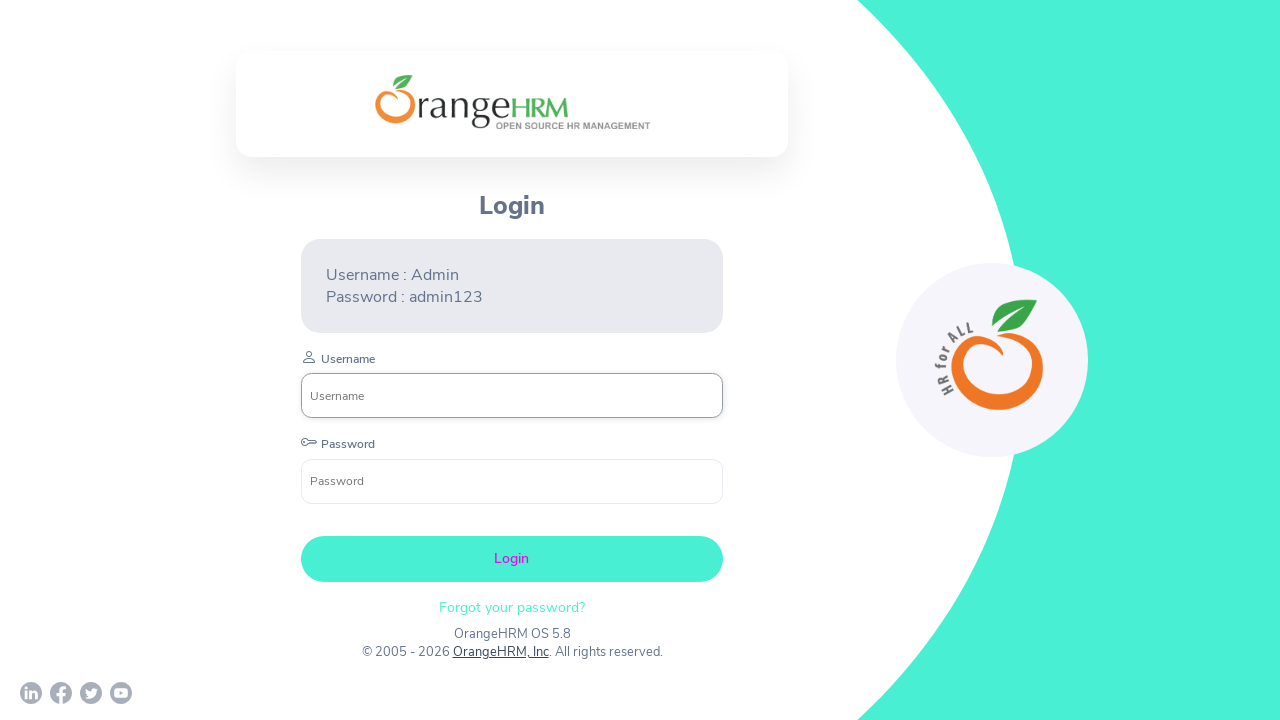

Navigated to WordPress login page
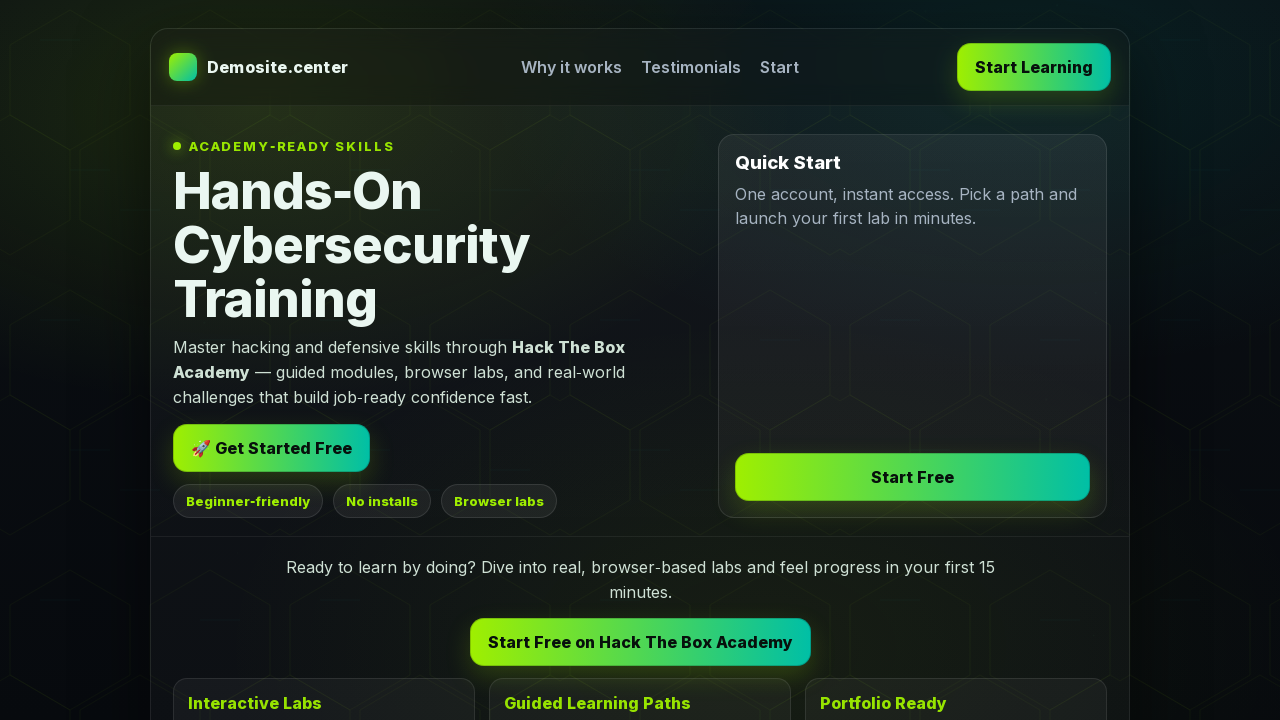

Retrieved and printed title of WordPress login page
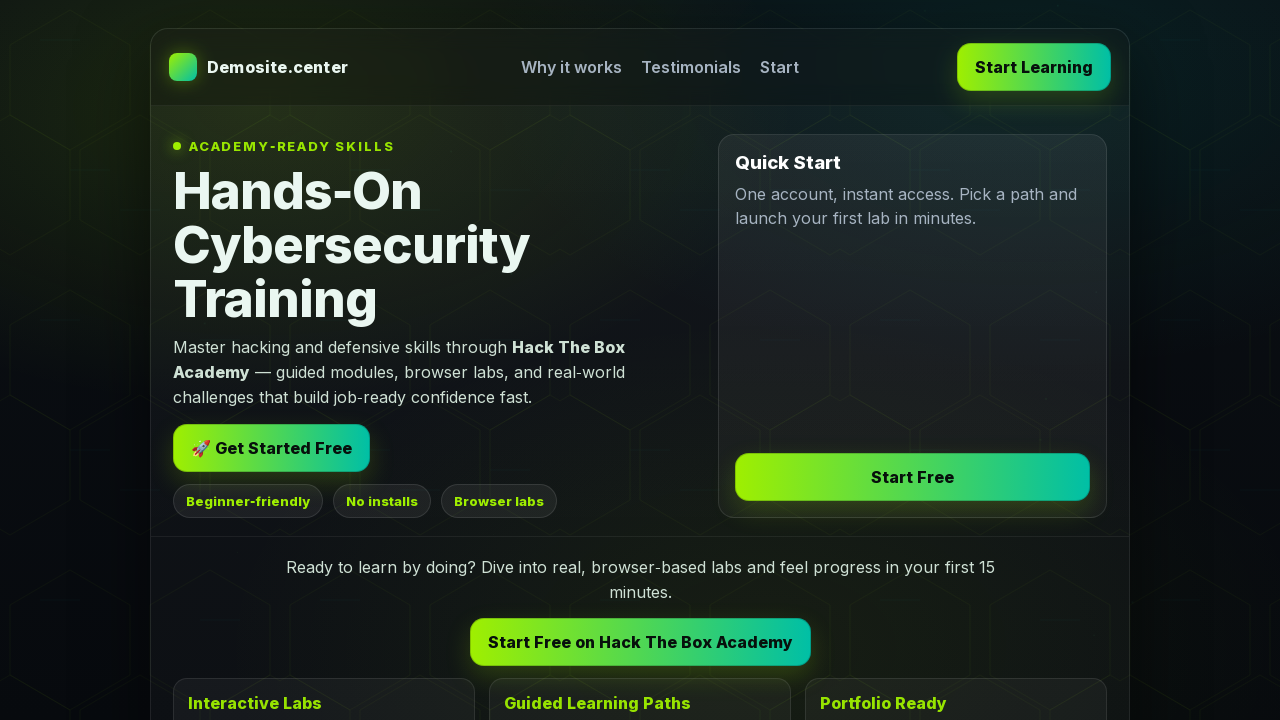

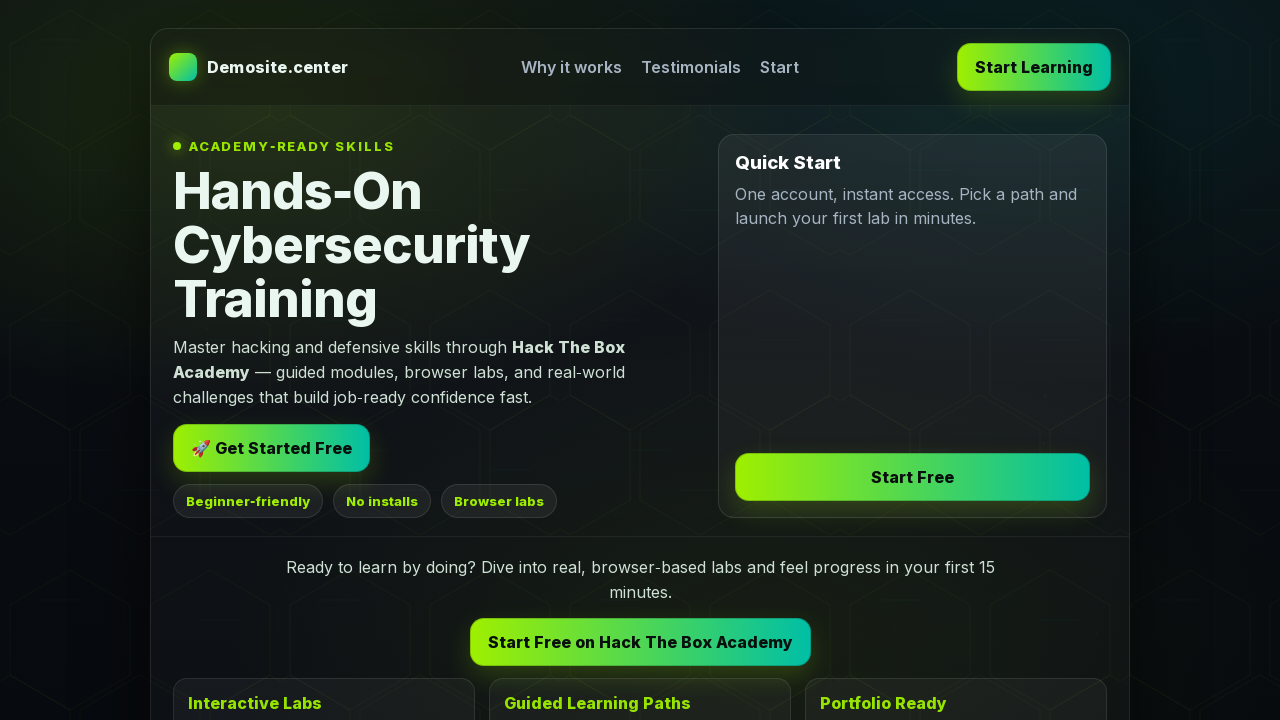